Tests page scrolling on selenium.dev and then navigates to a car rental site to demonstrate keyboard actions by typing a name with SHIFT key modifier (resulting in uppercase letters followed by lowercase).

Starting URL: https://www.selenium.dev

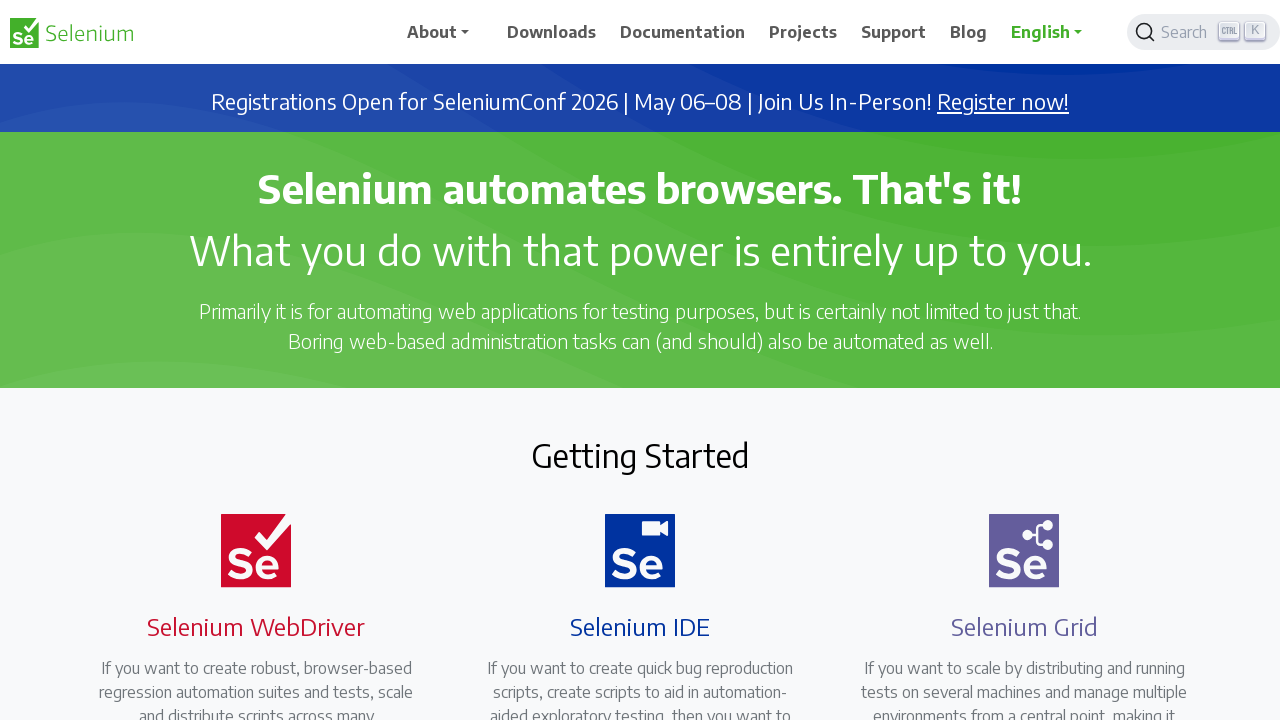

Set viewport size to 1920x1080
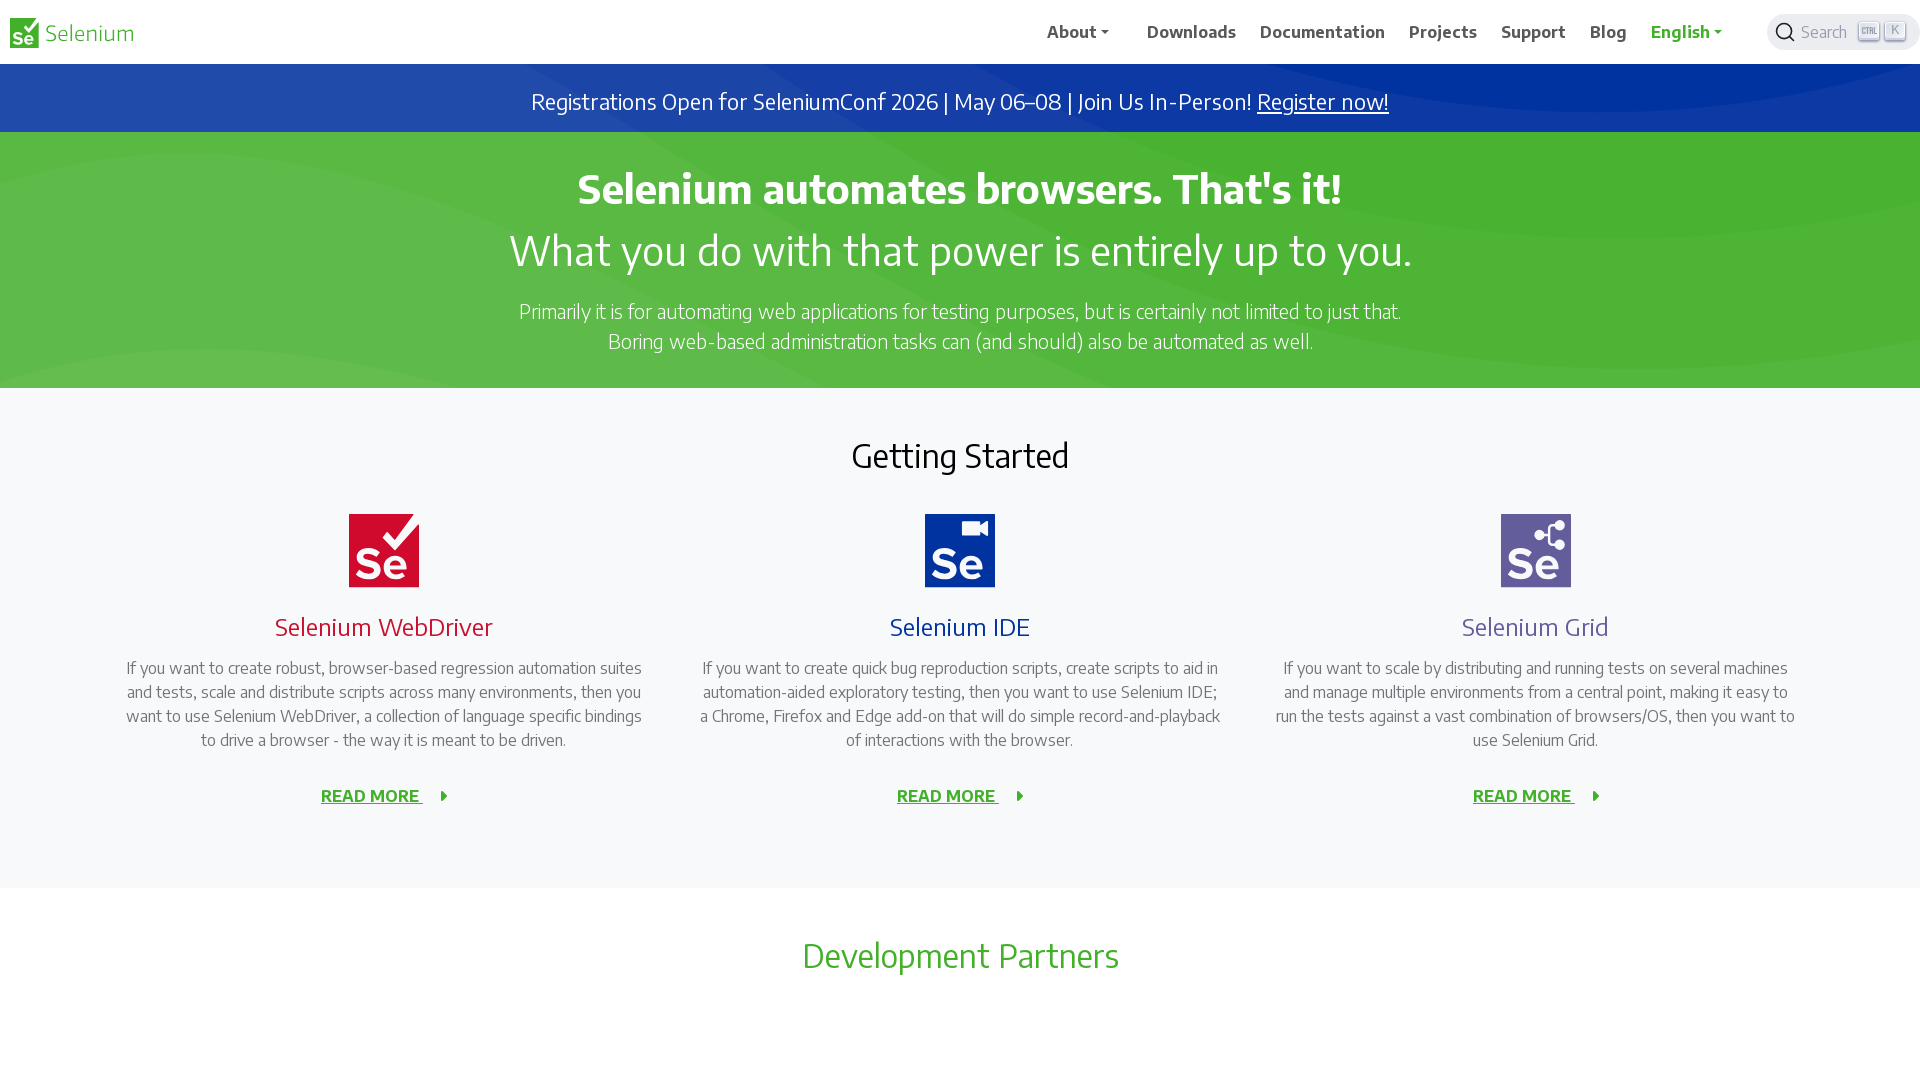

Scrolled down 500 pixels on selenium.dev page
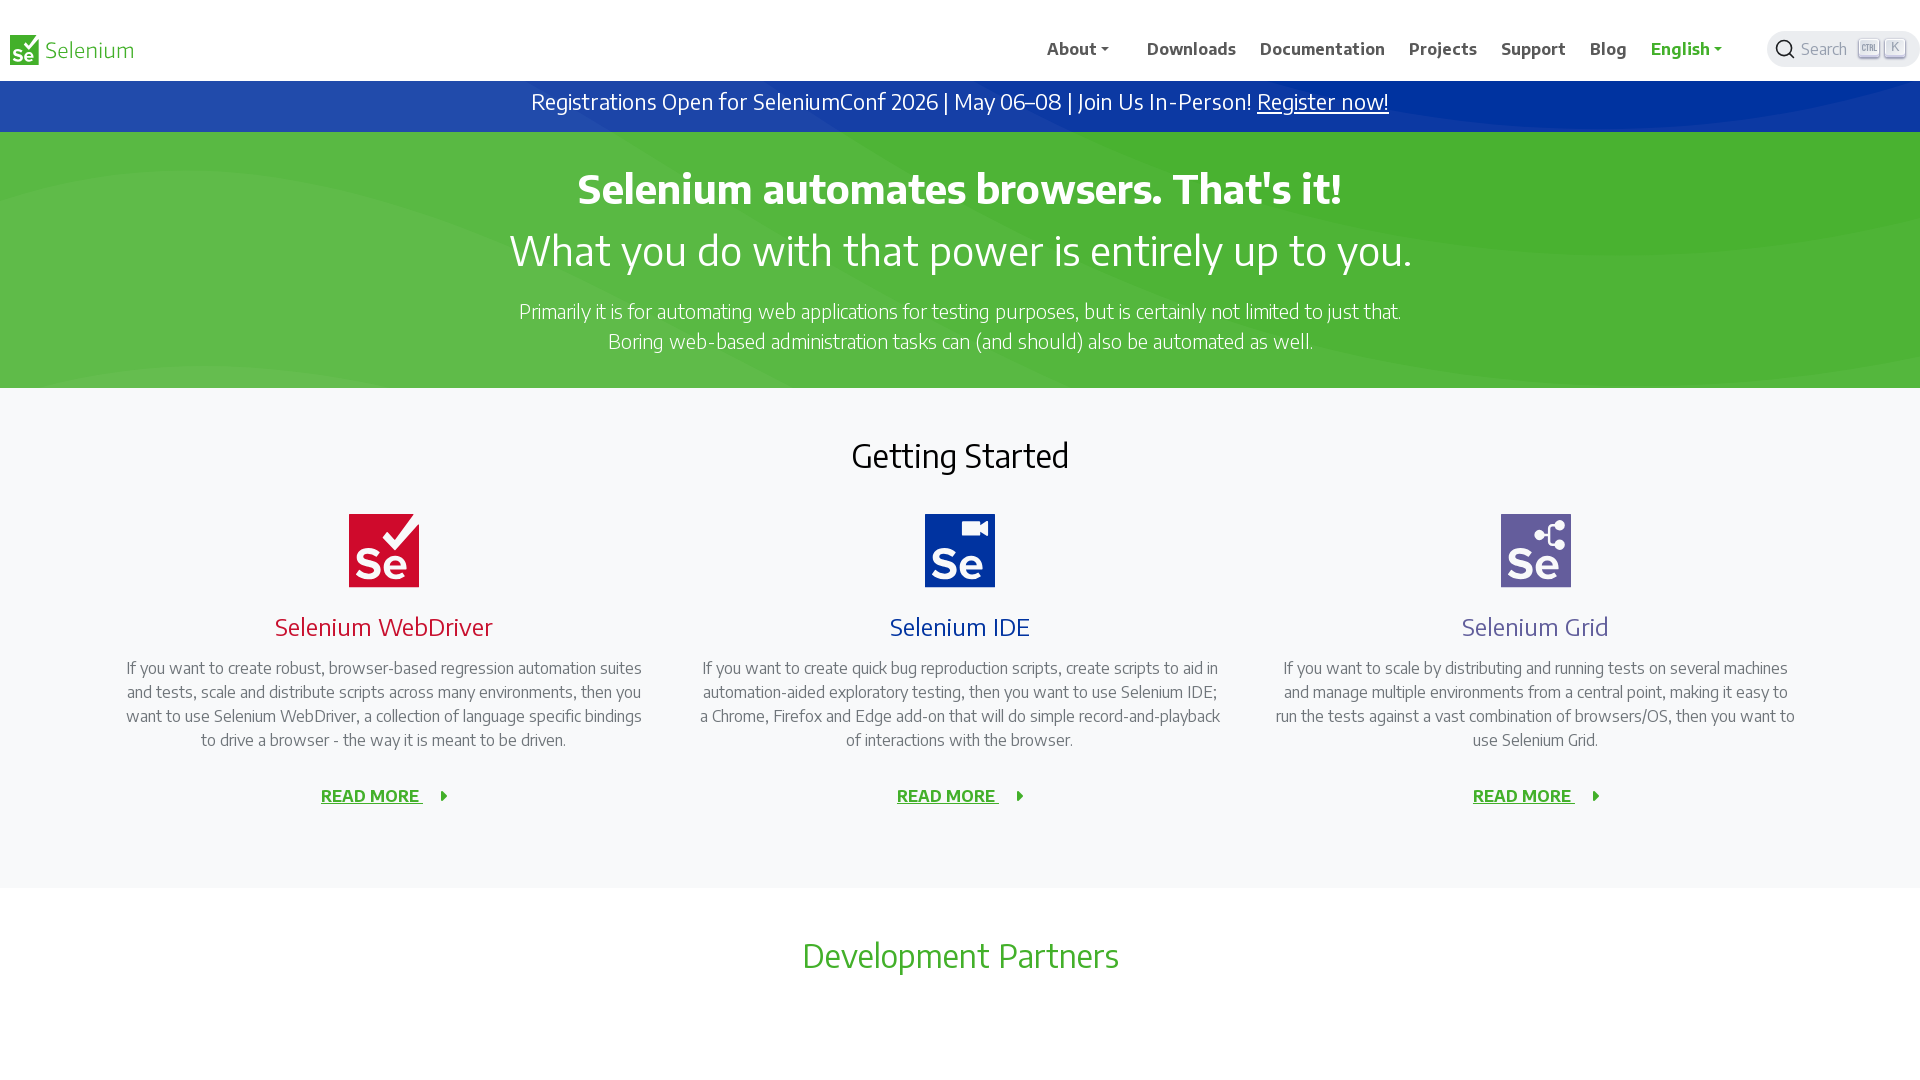

Navigated to car rental site
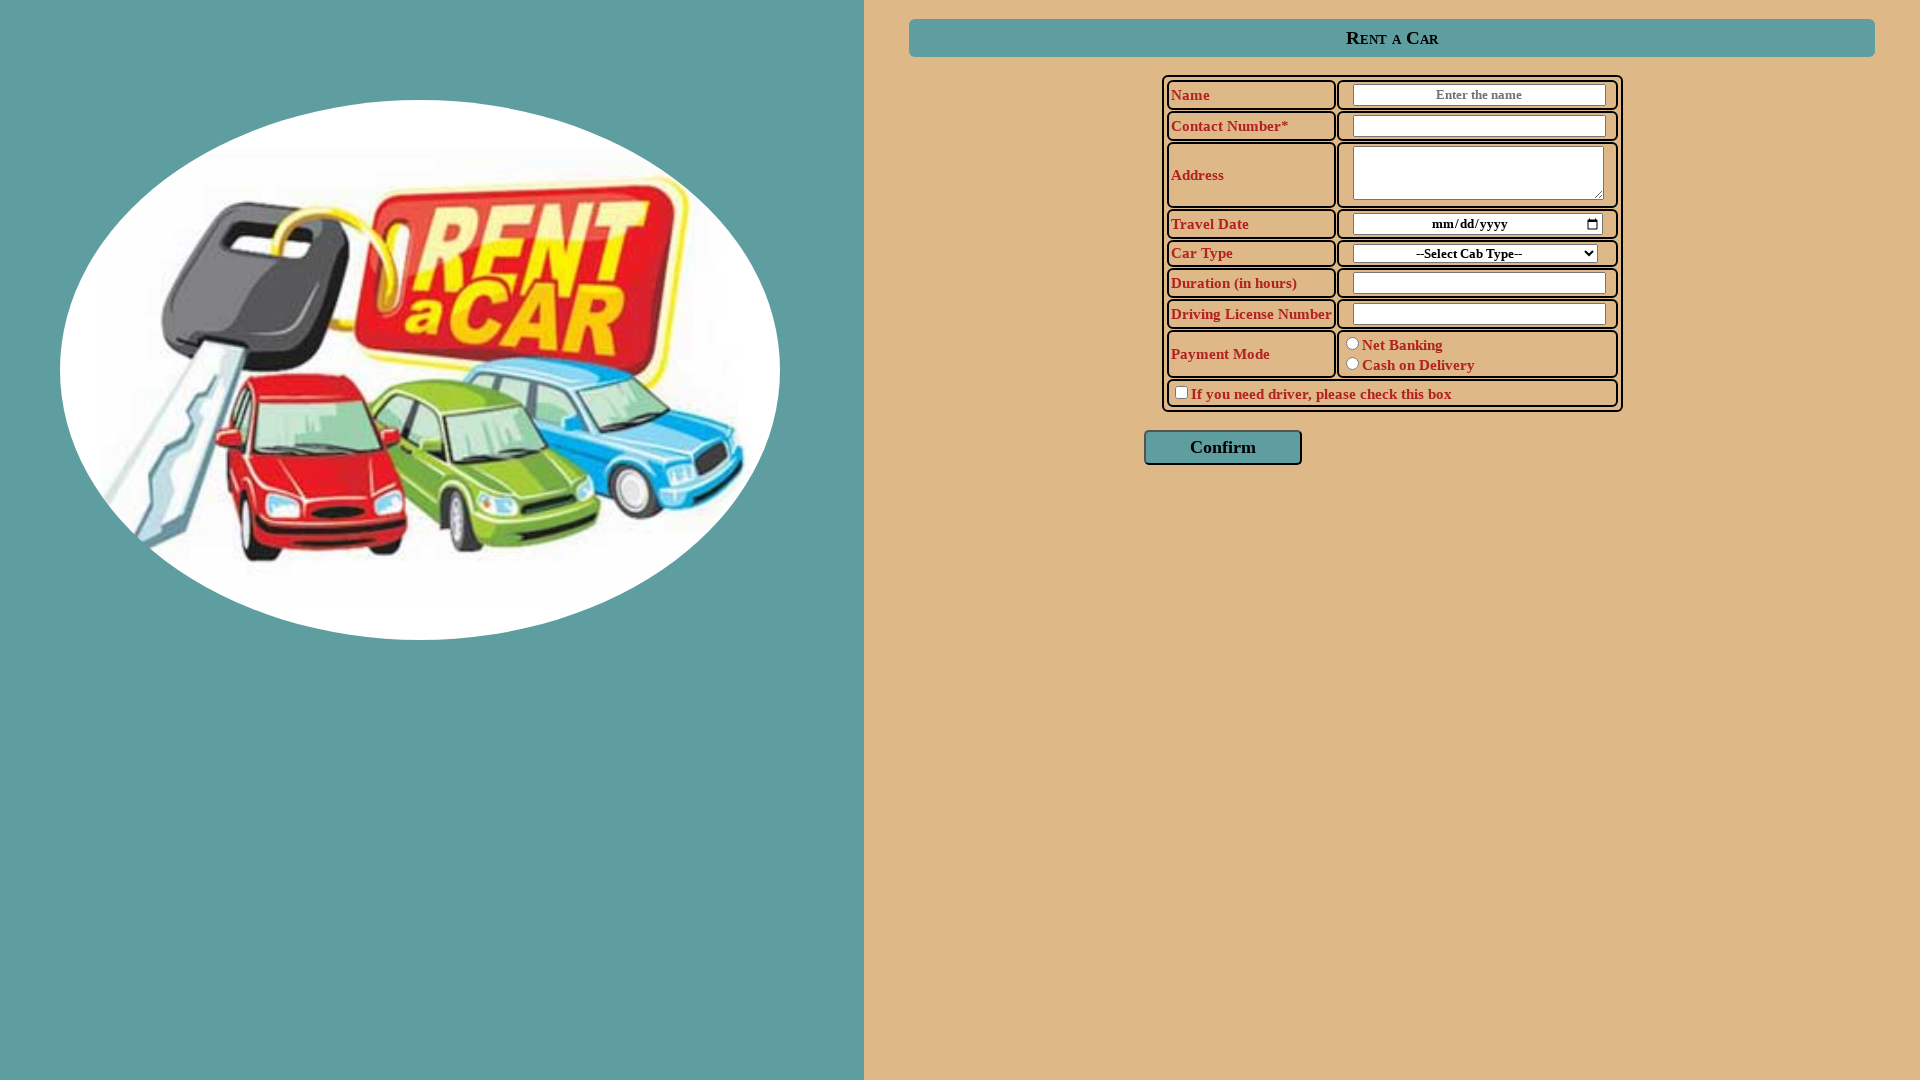

Pressed and held SHIFT key
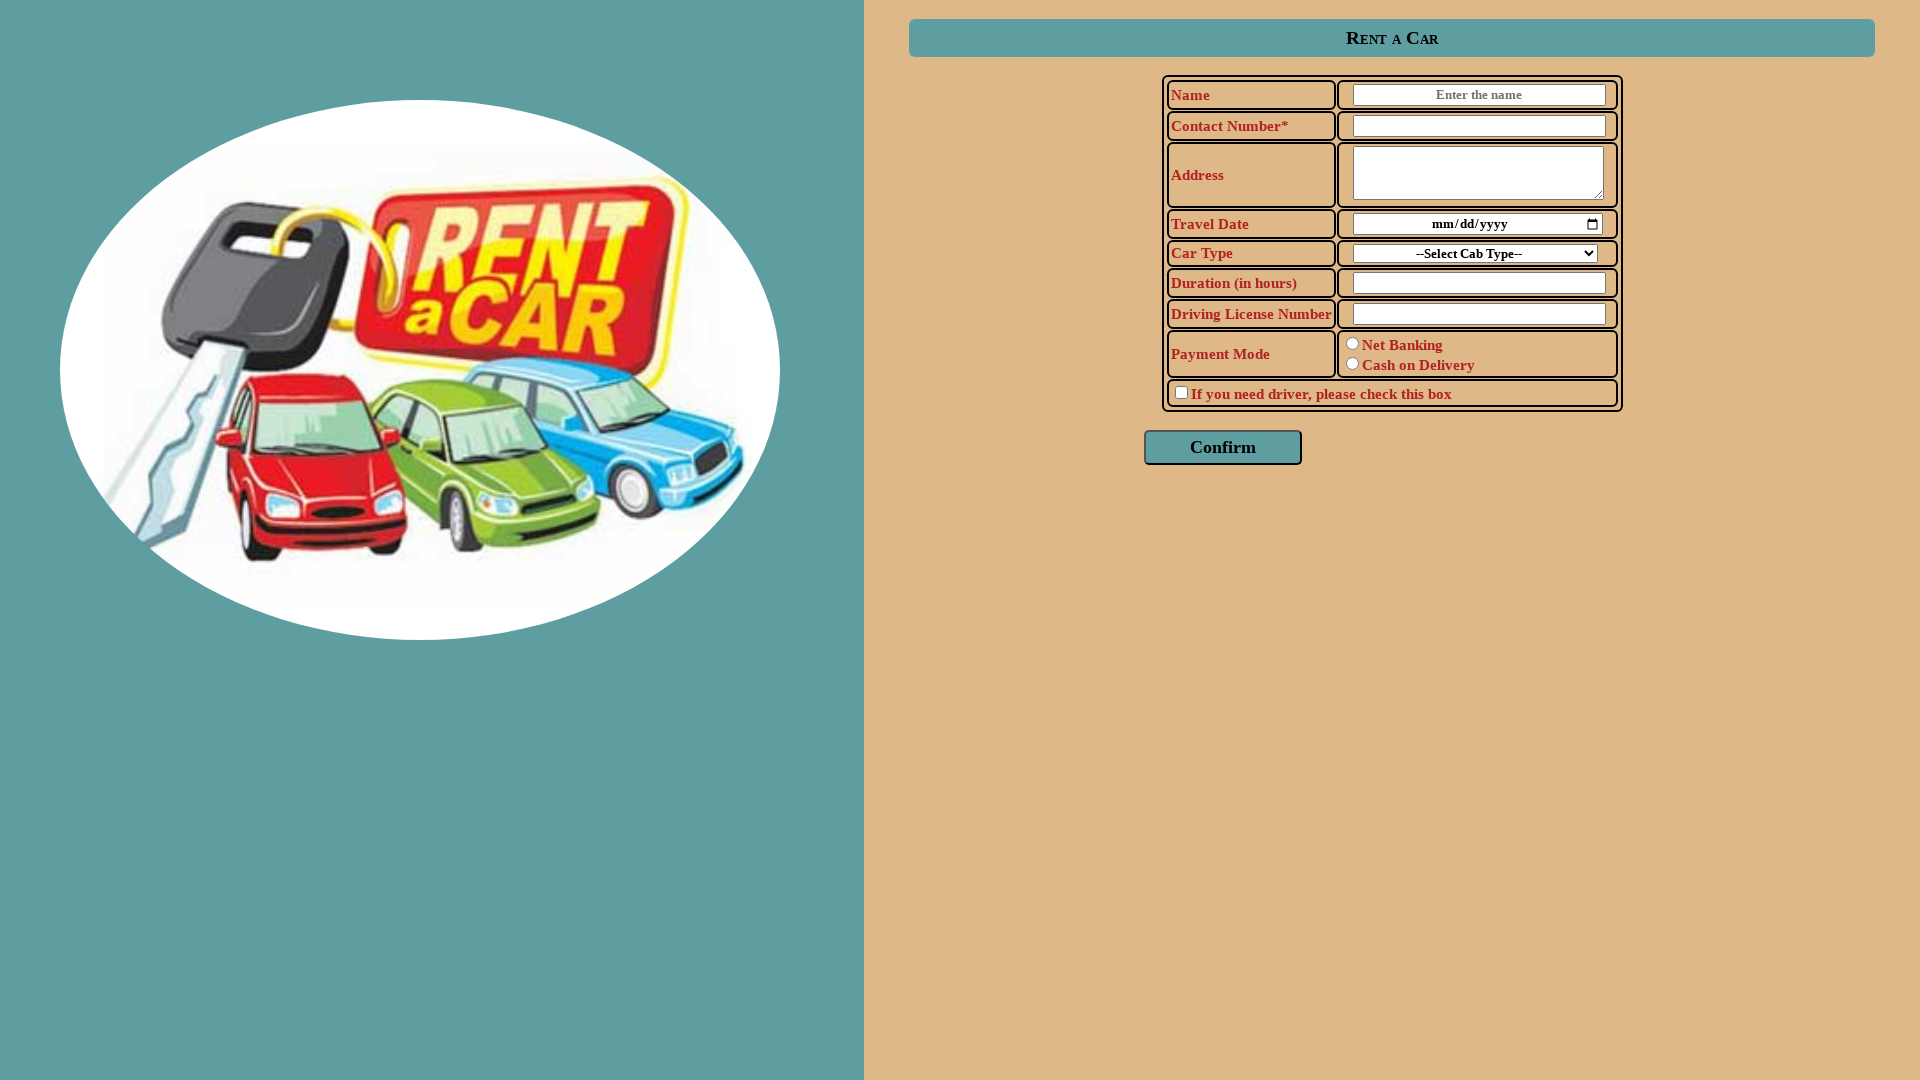

Cleared name input field on #name
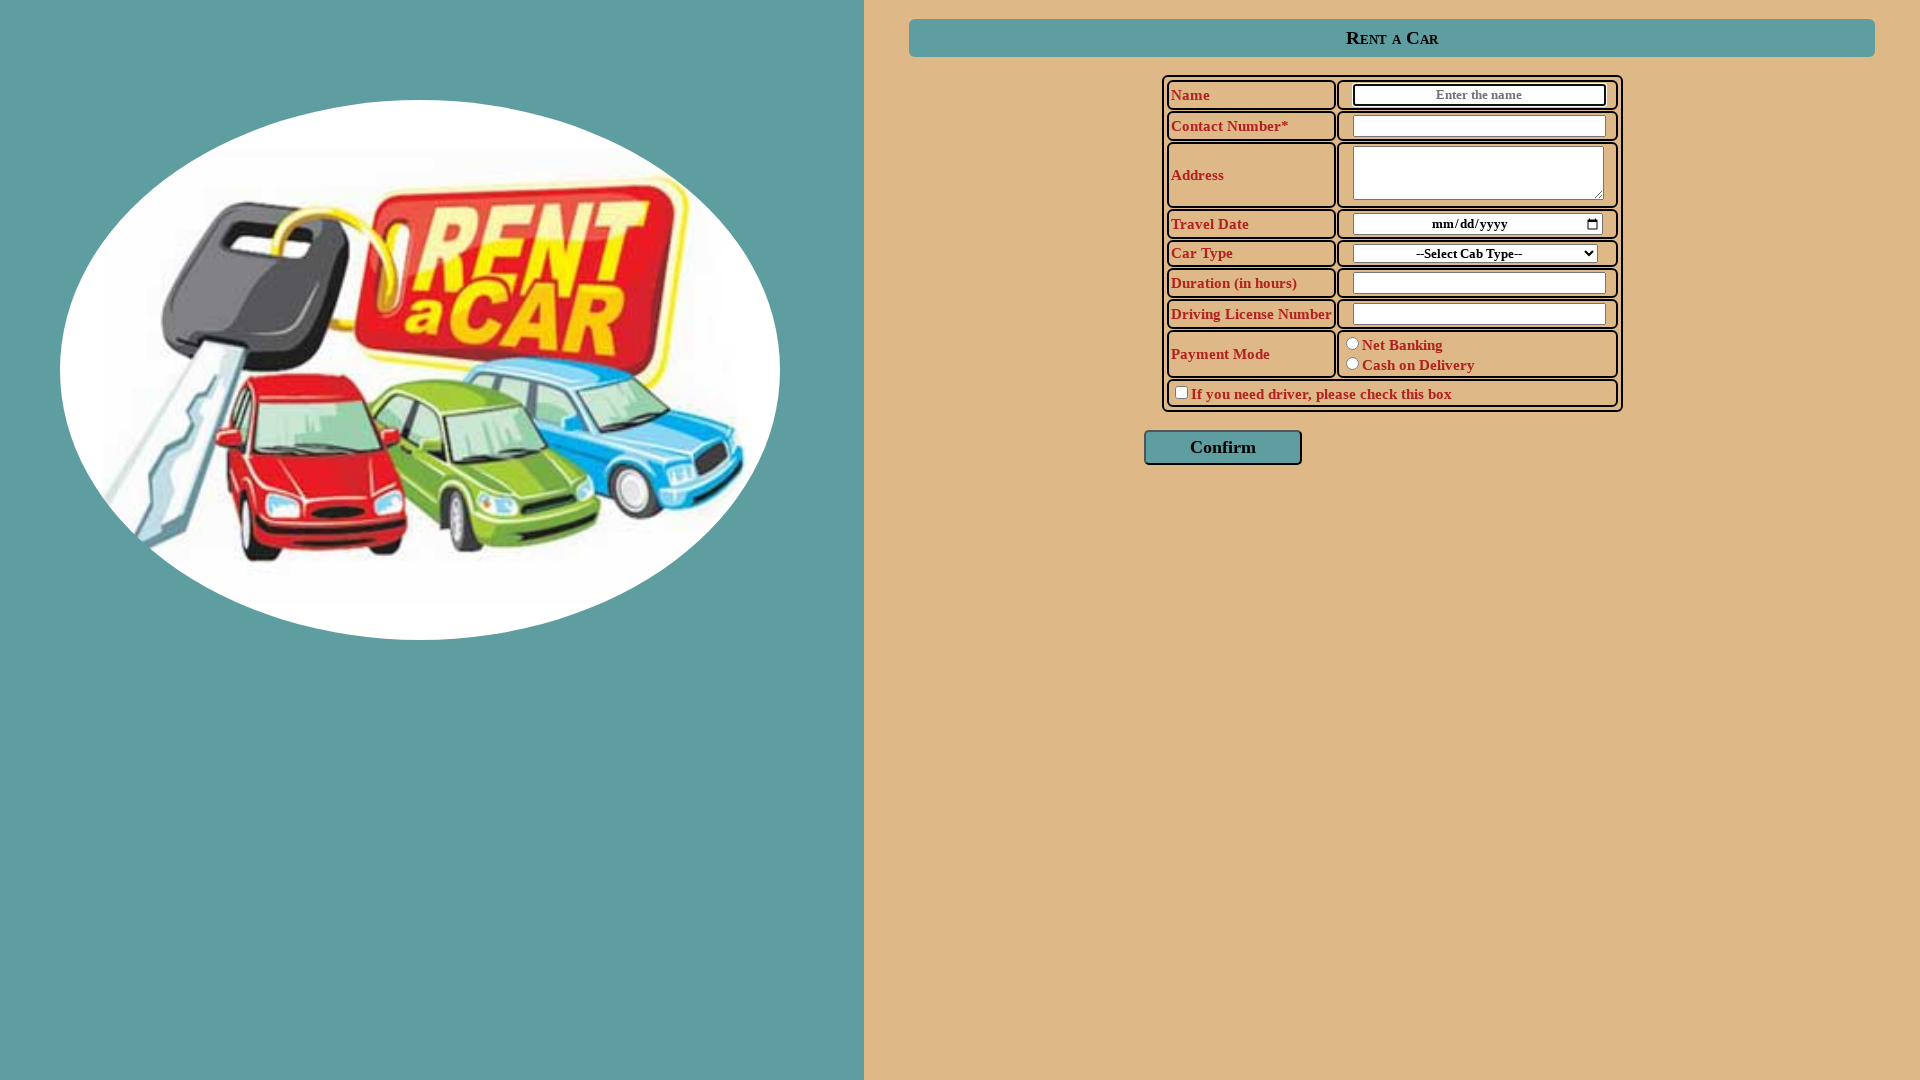

Typed 'rajat' in uppercase due to SHIFT modifier on #name
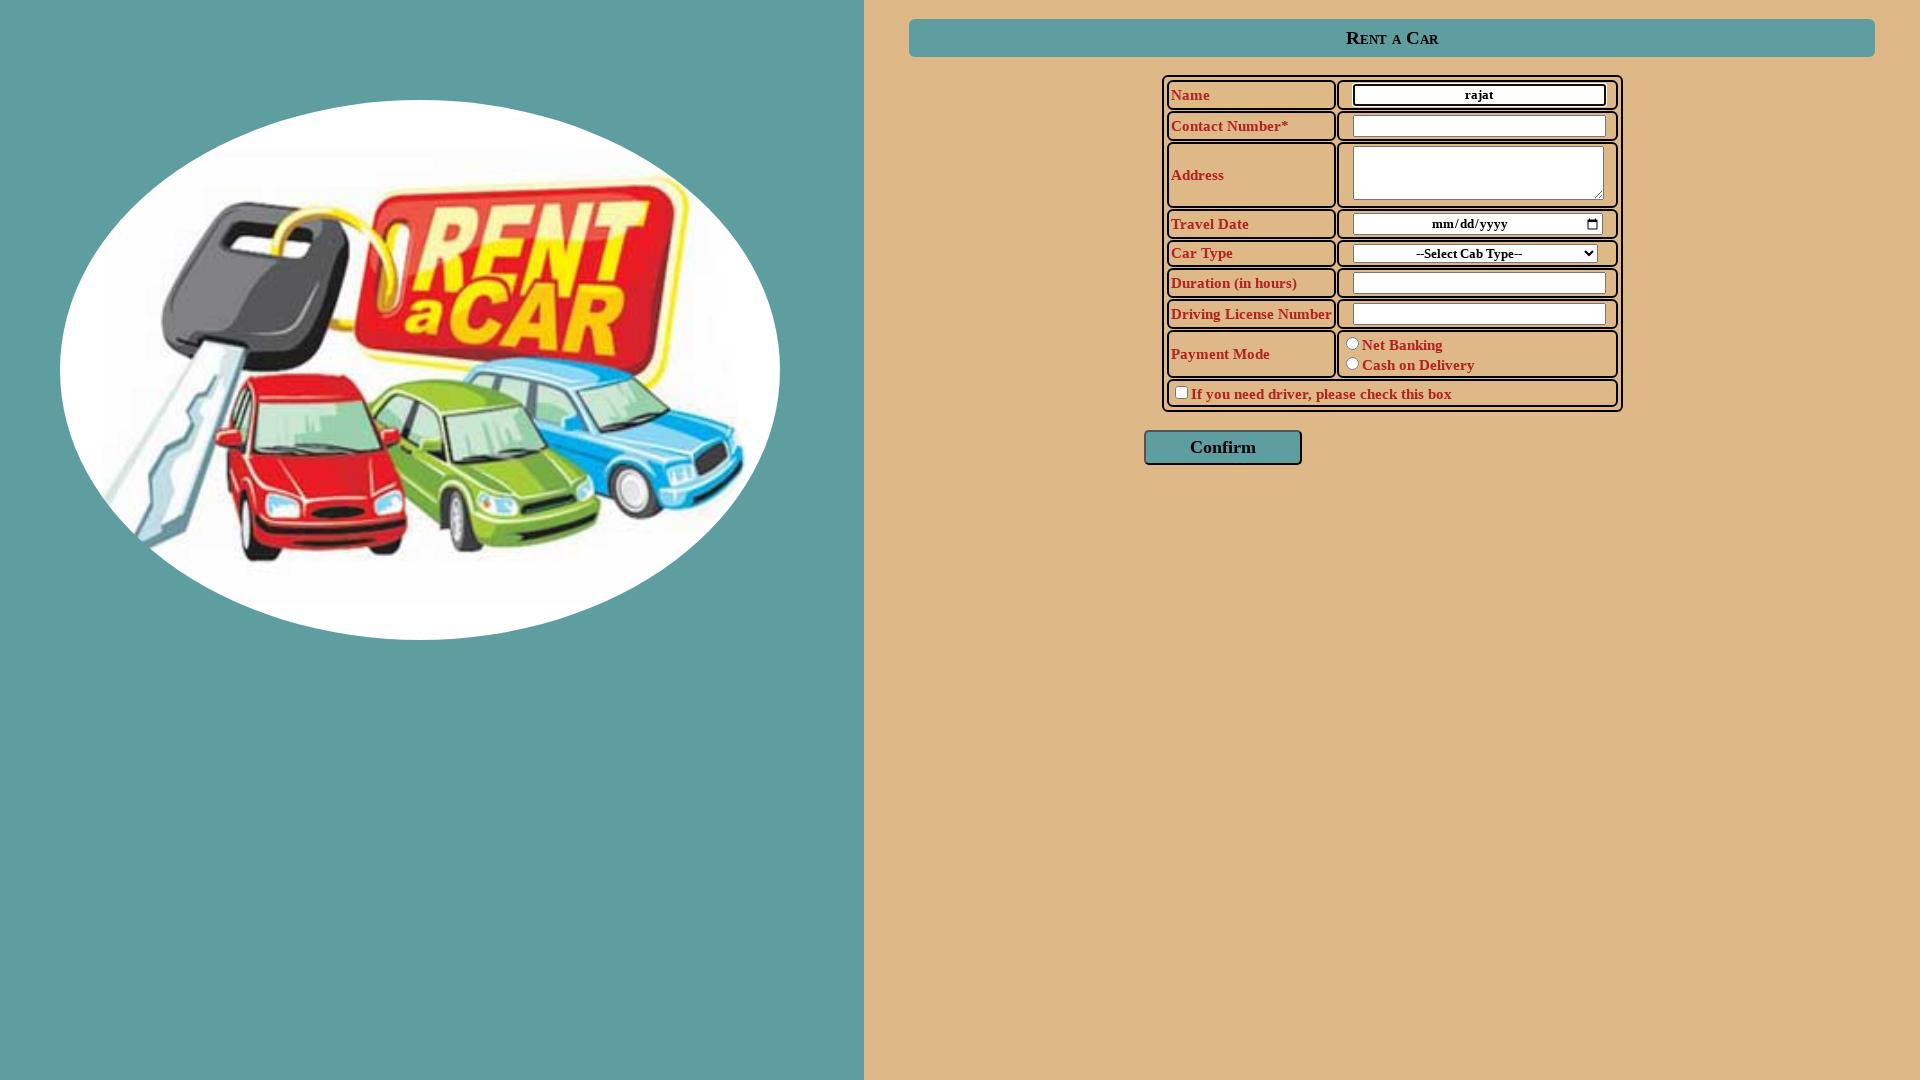

Released SHIFT key
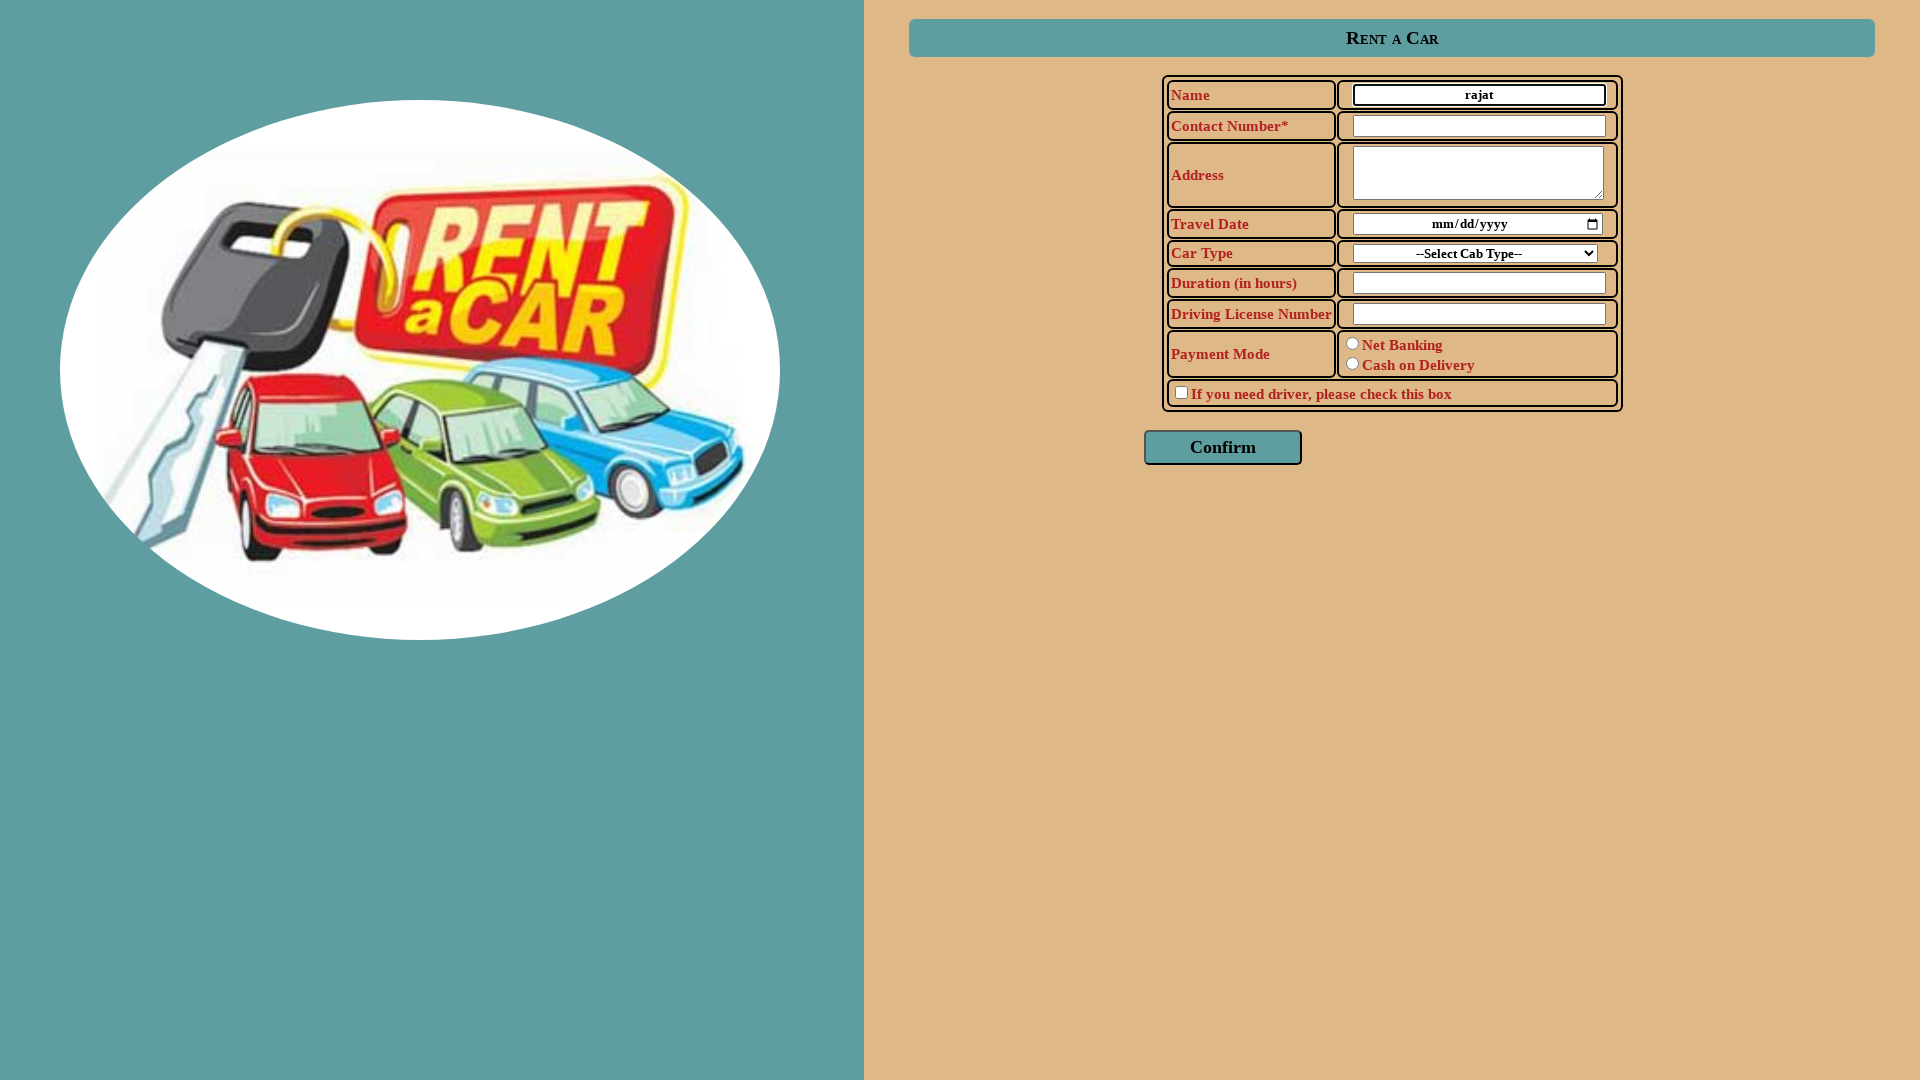

Typed ' sharma' in lowercase on #name
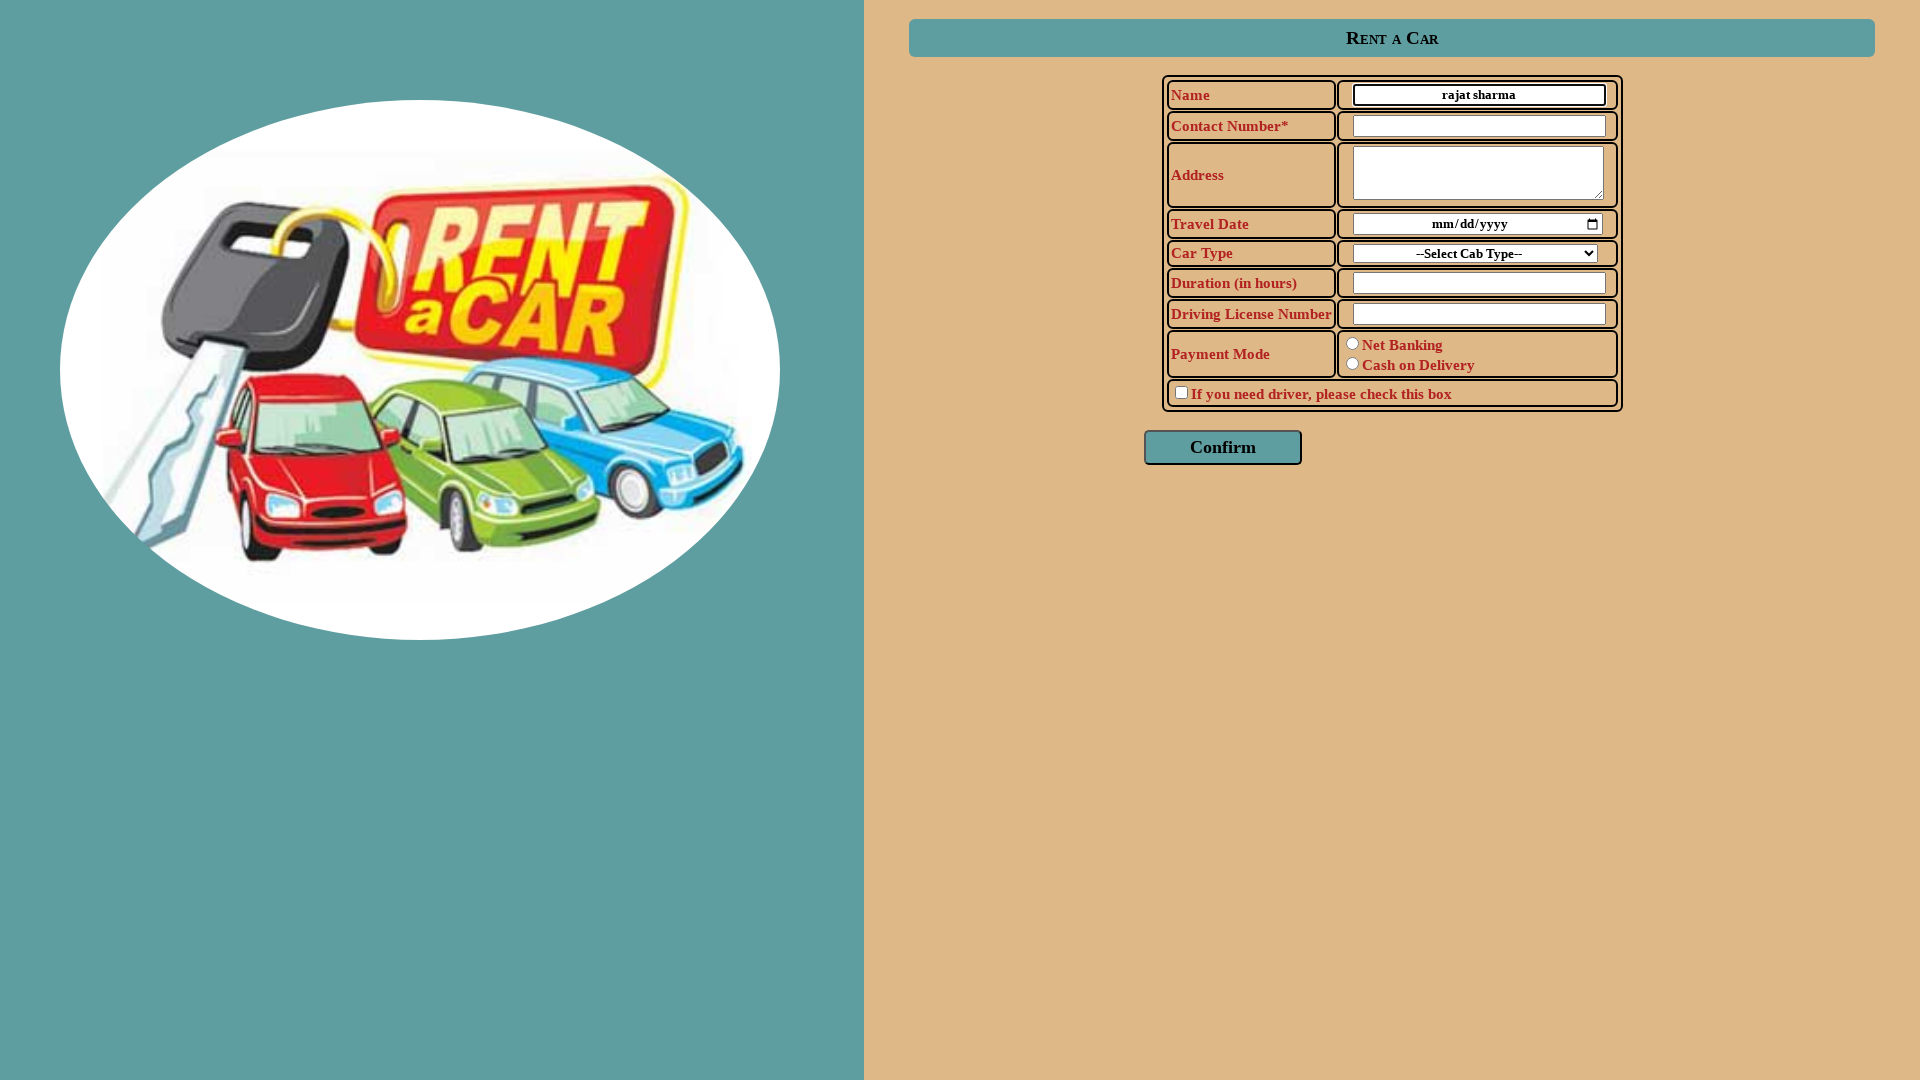

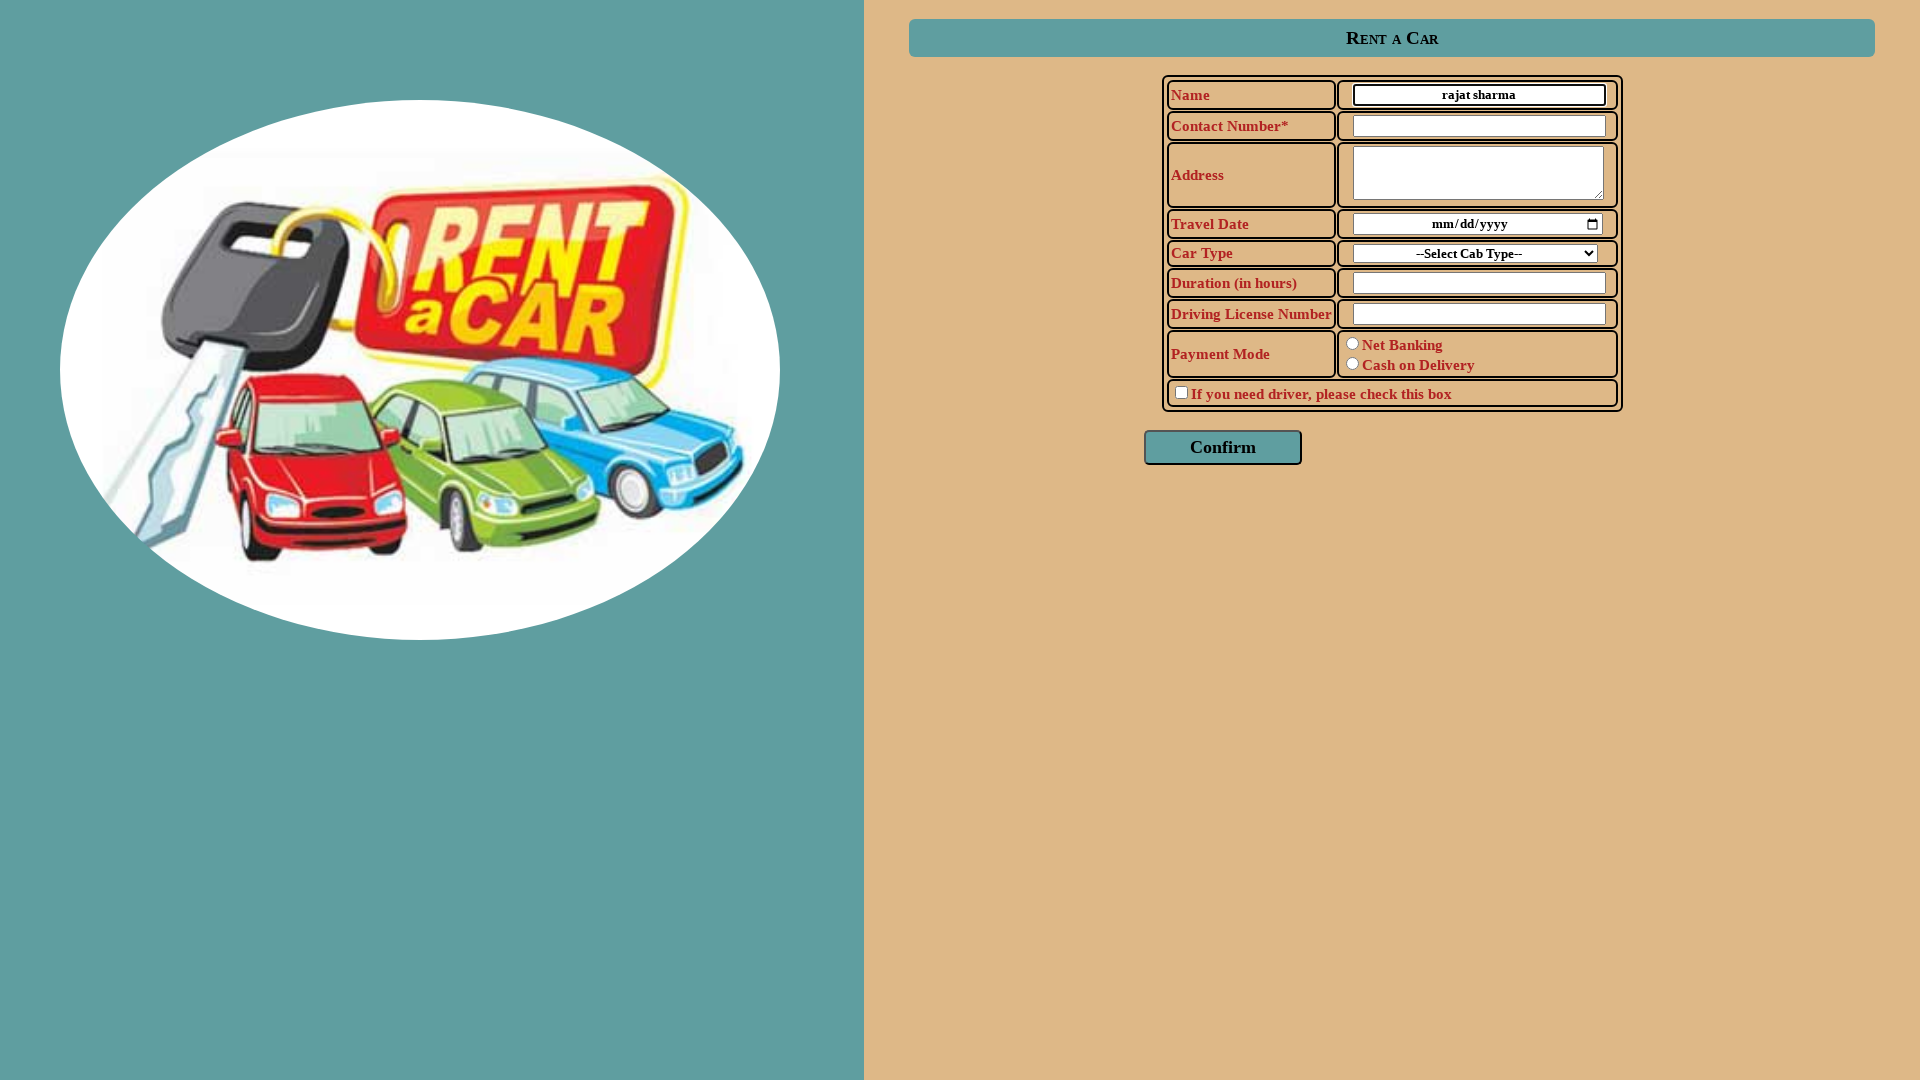